Tests navigation between two websites (otto.de and wisequarter.com), verifying page titles and URLs contain expected keywords, then uses browser navigation (back, refresh, forward) to move between pages.

Starting URL: https://www.otto.de

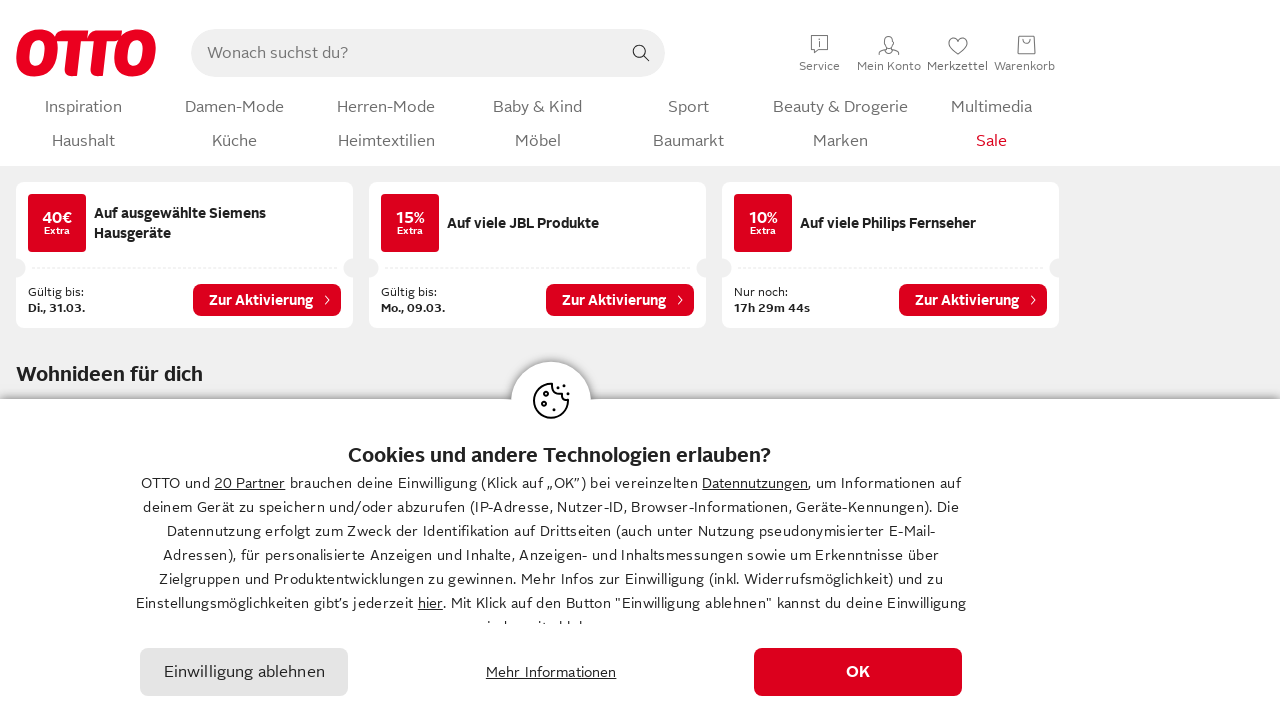

Retrieved page title from otto.de
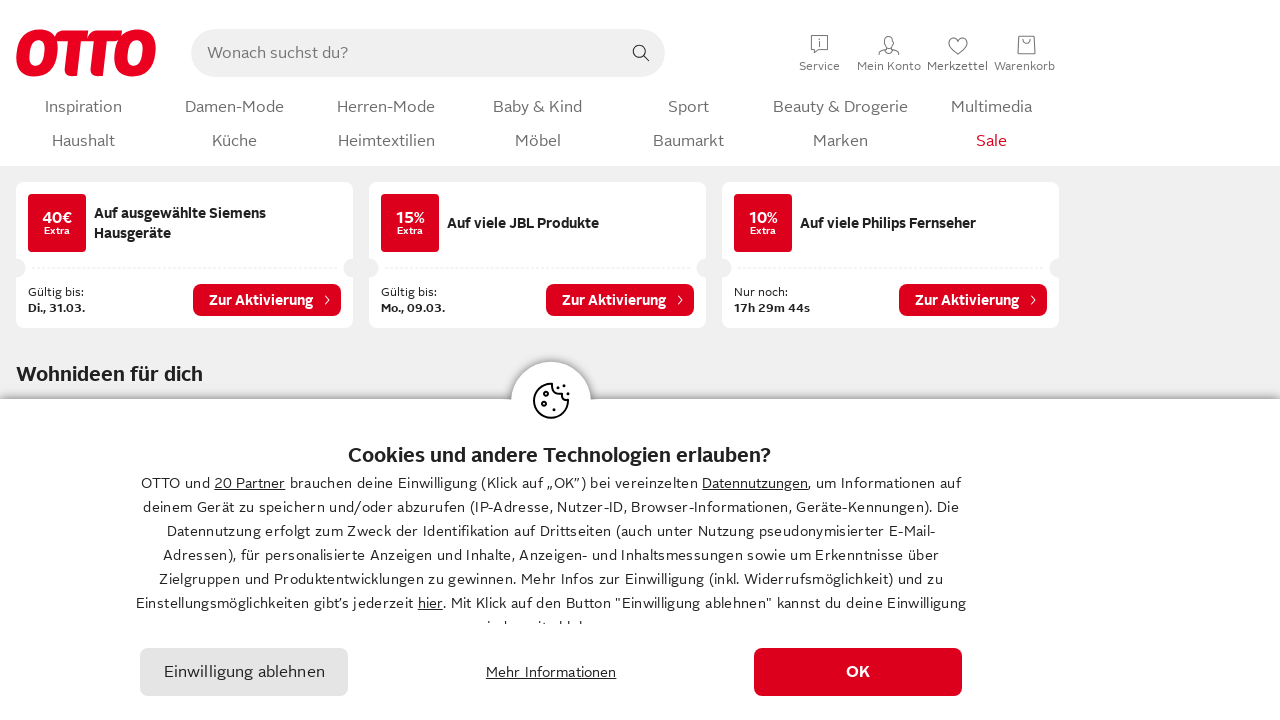

Retrieved page URL from otto.de
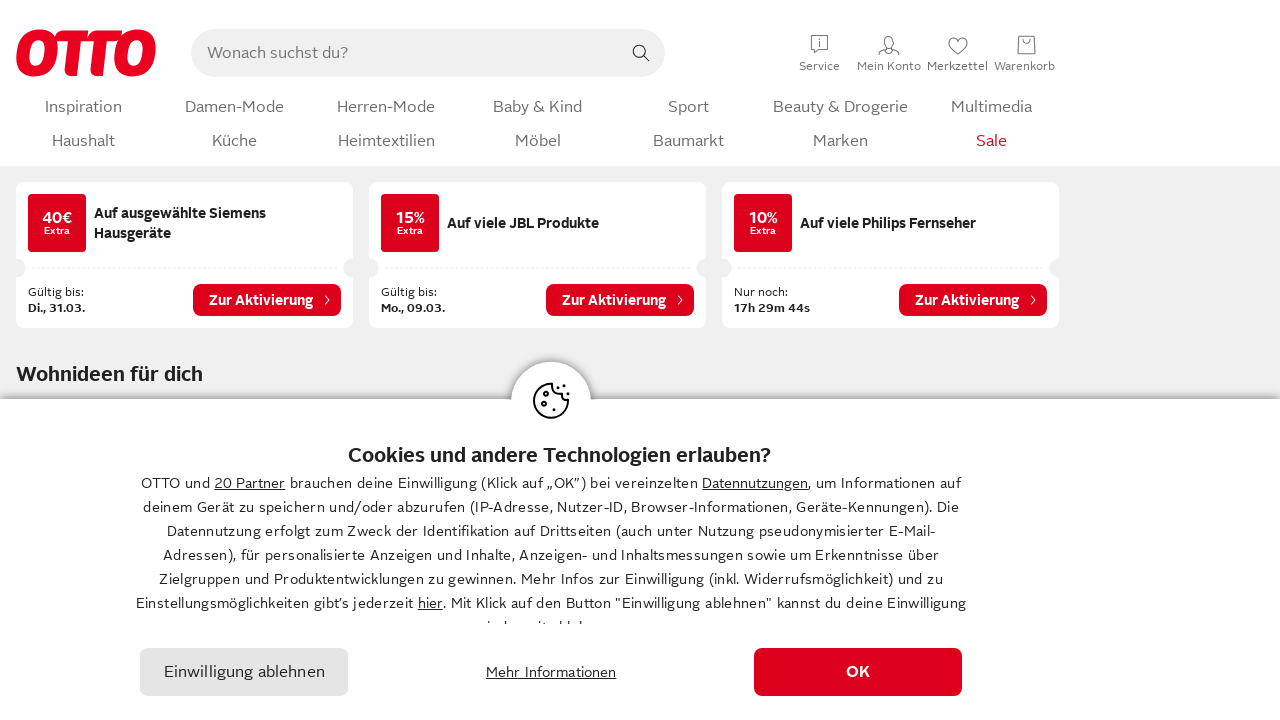

Verified otto.de page title contains 'OTTO' - Passed
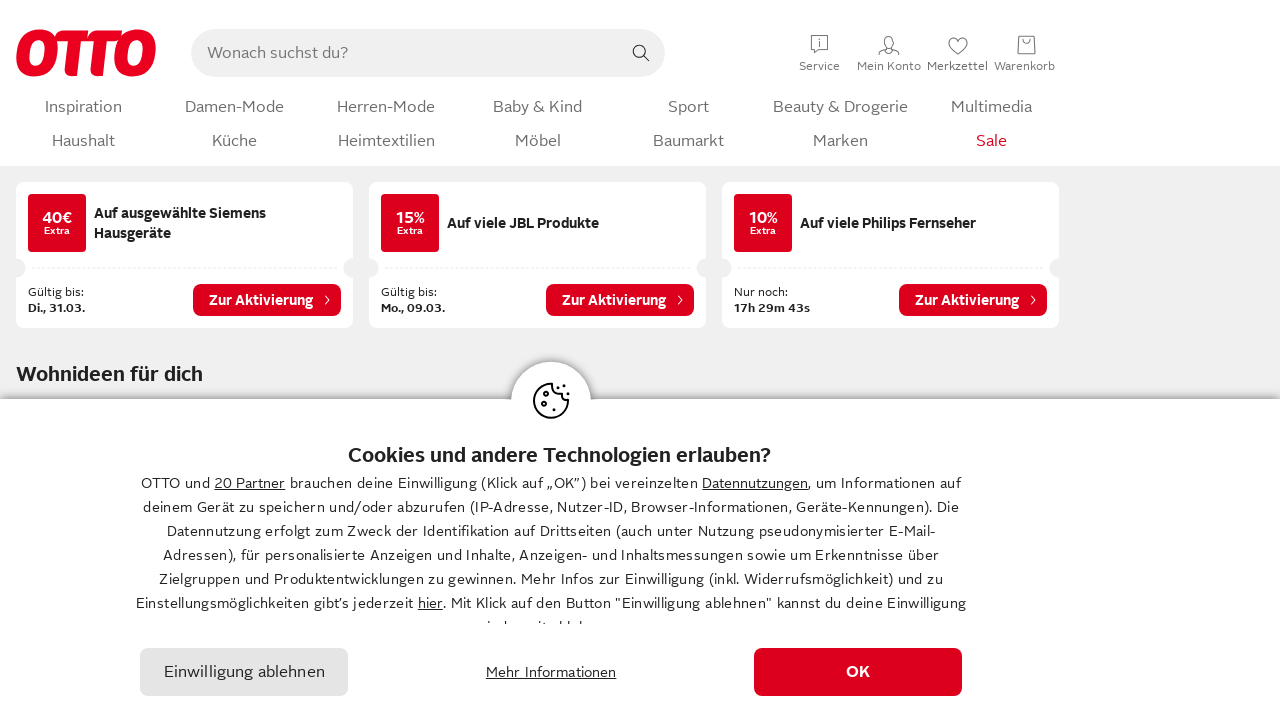

Verified otto.de page URL contains 'otto' - Passed
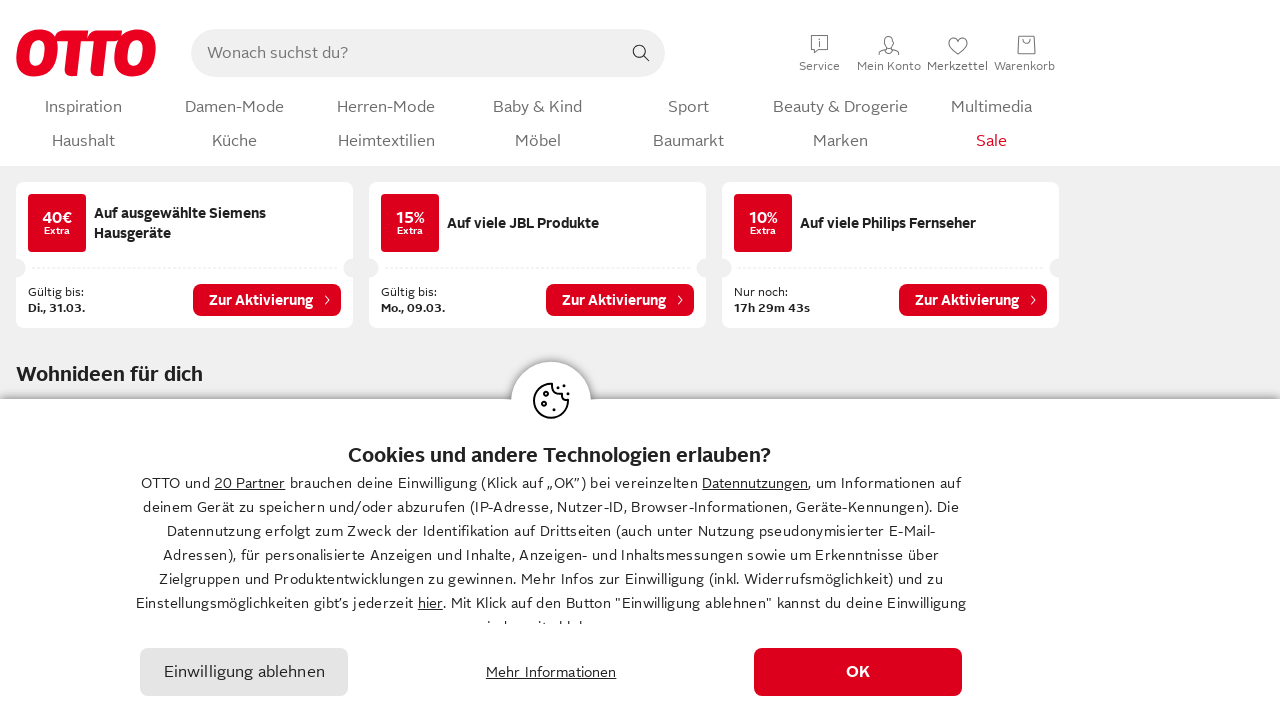

Navigated to wisequarter.com
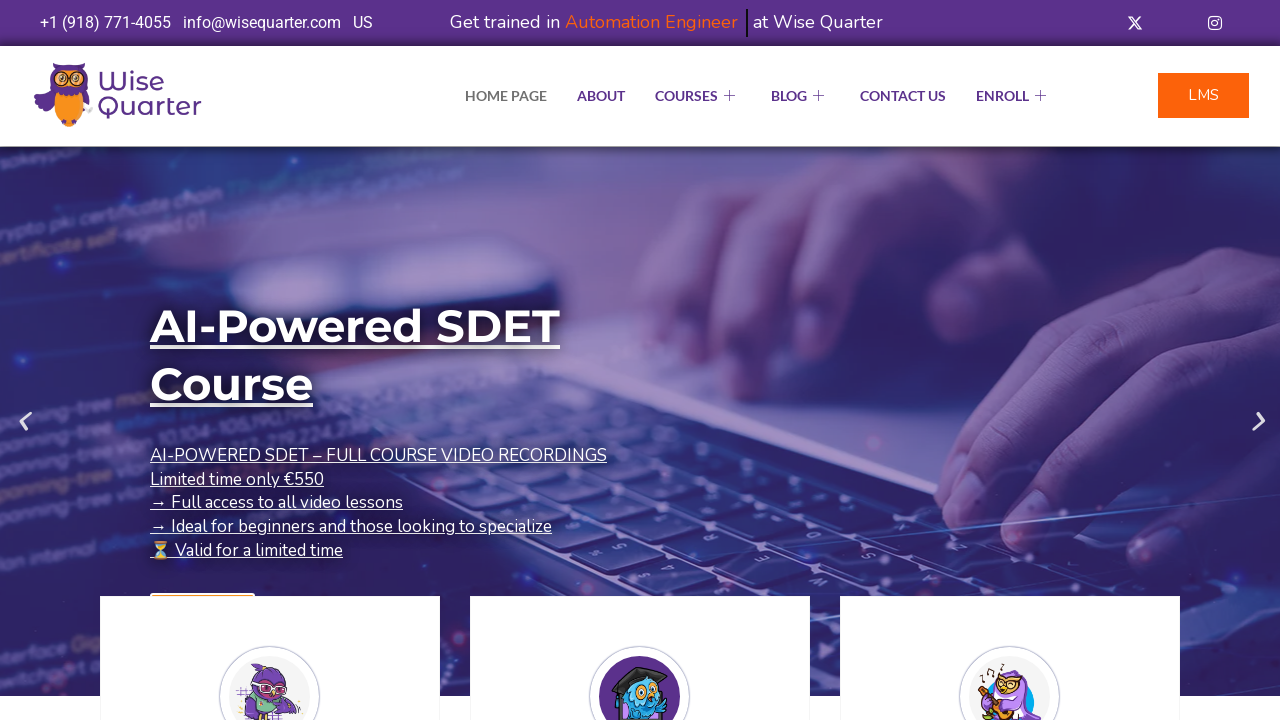

Retrieved page title from wisequarter.com
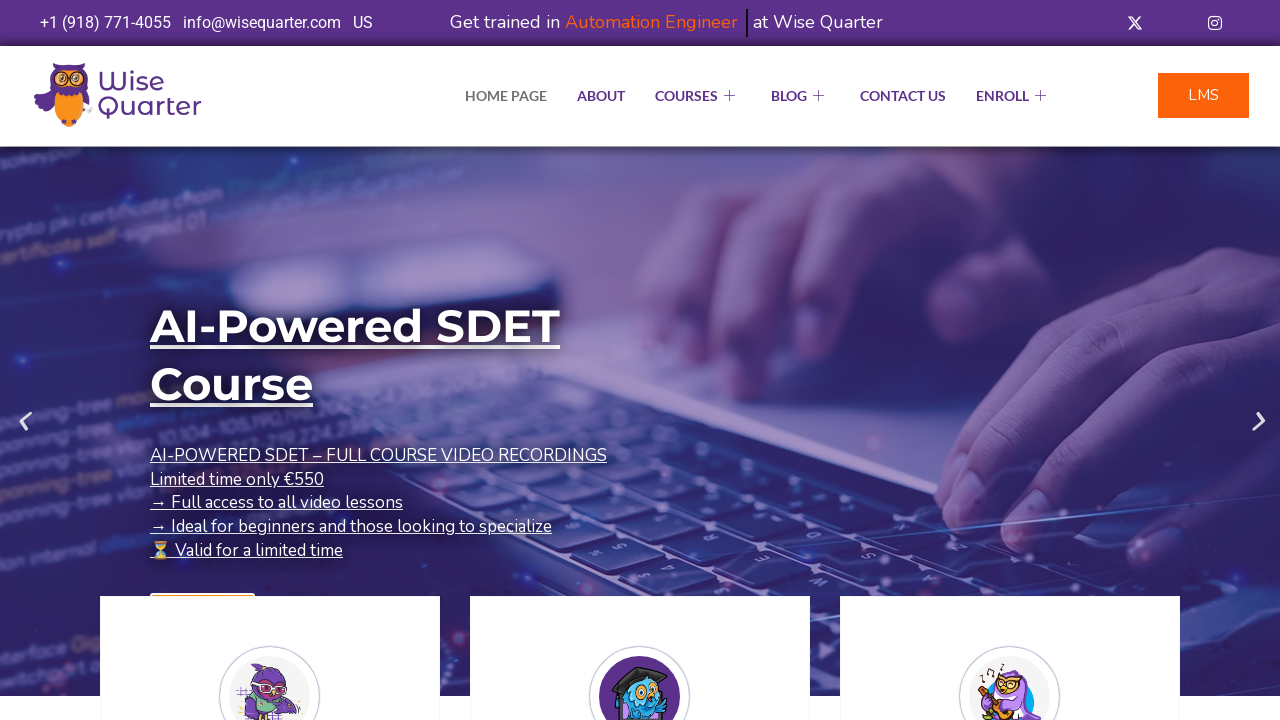

Retrieved page URL from wisequarter.com
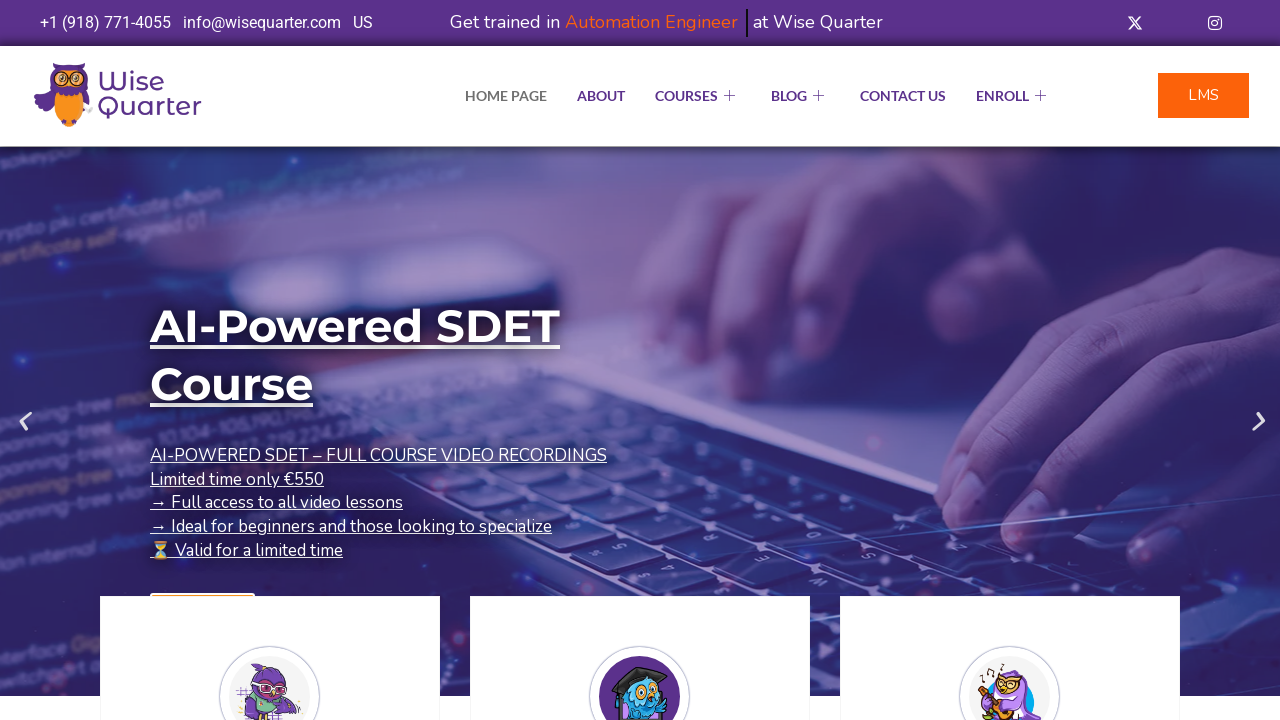

Verified wisequarter.com page title contains 'Quarter' - Passed
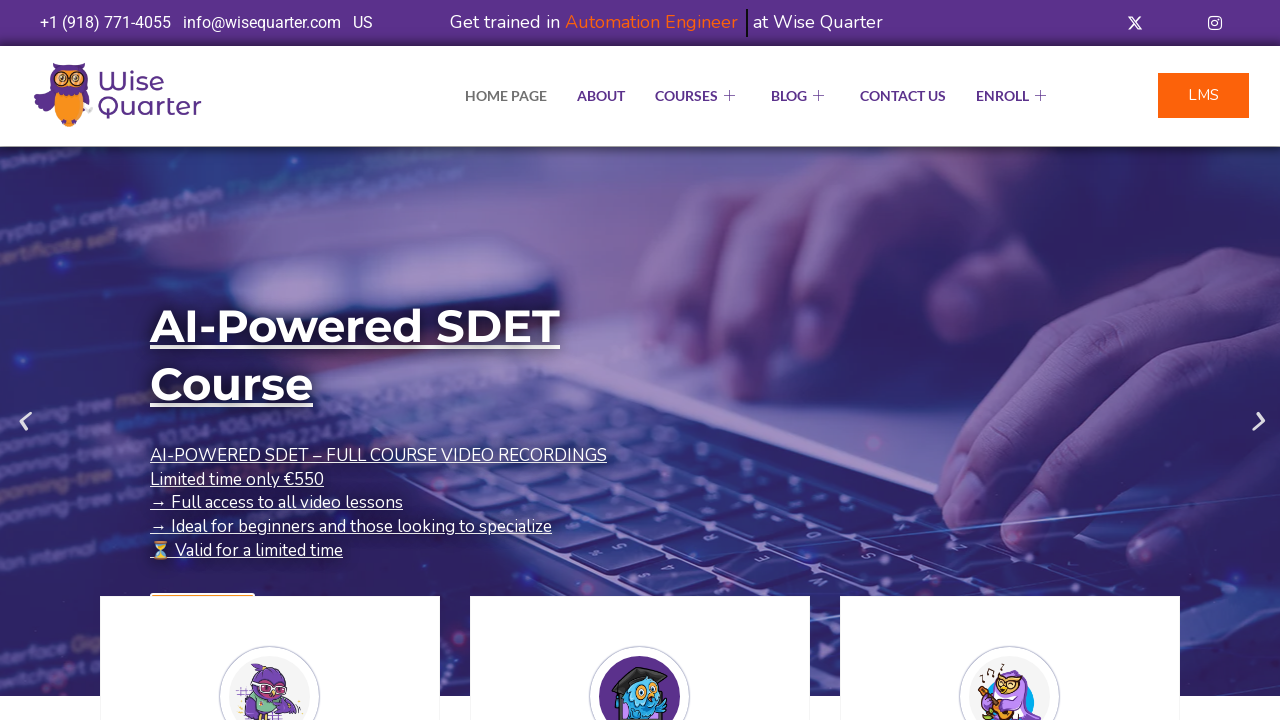

Verified wisequarter.com page URL contains 'quarter' - Passed
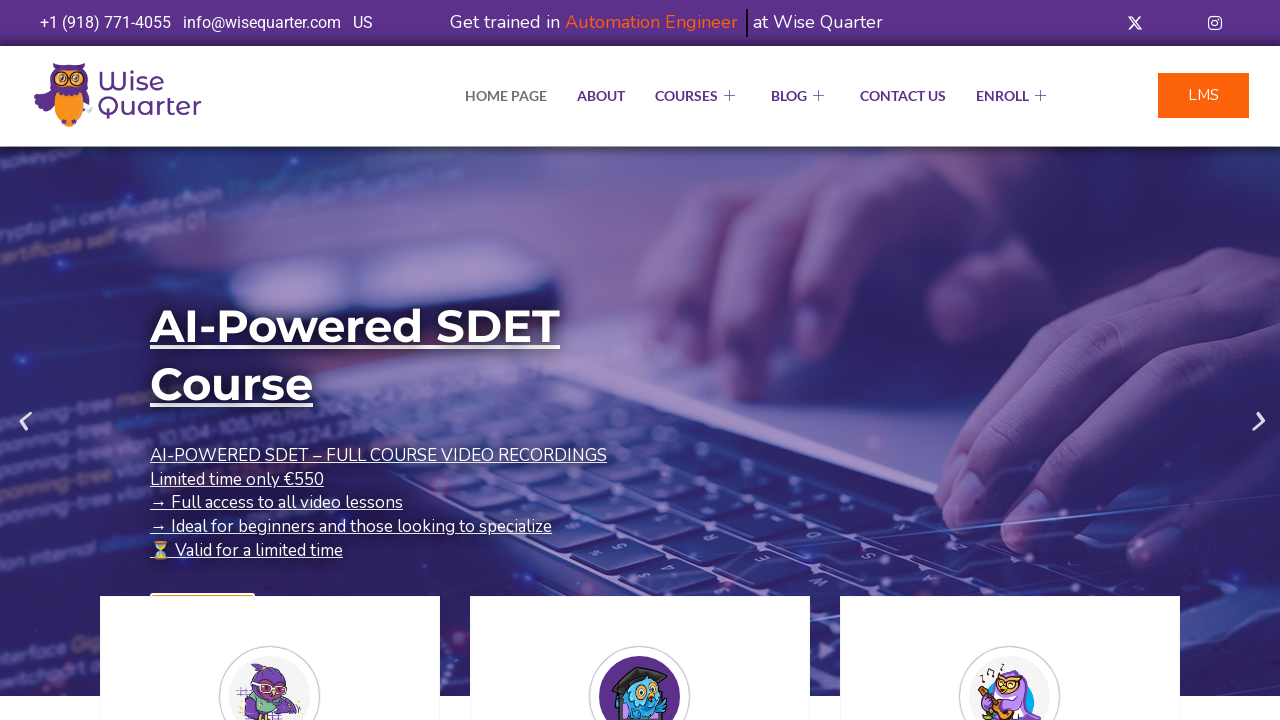

Navigated back to otto.de using browser back button
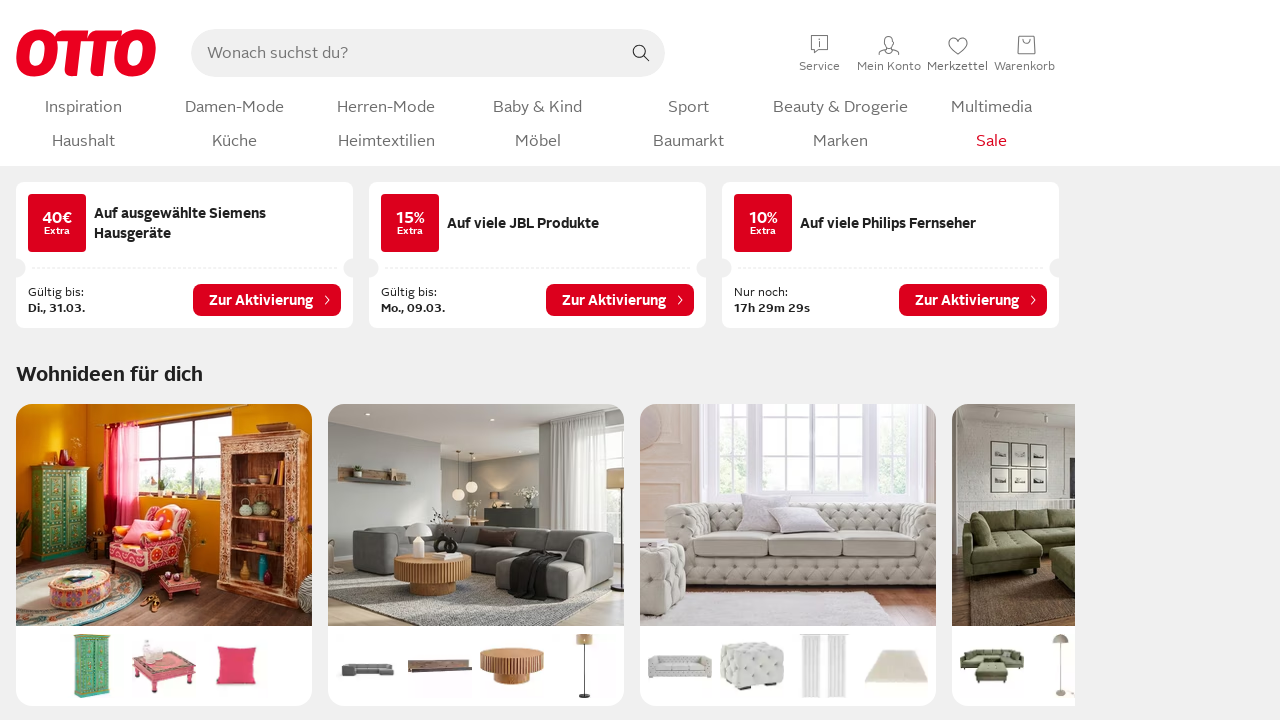

Refreshed the current page (otto.de)
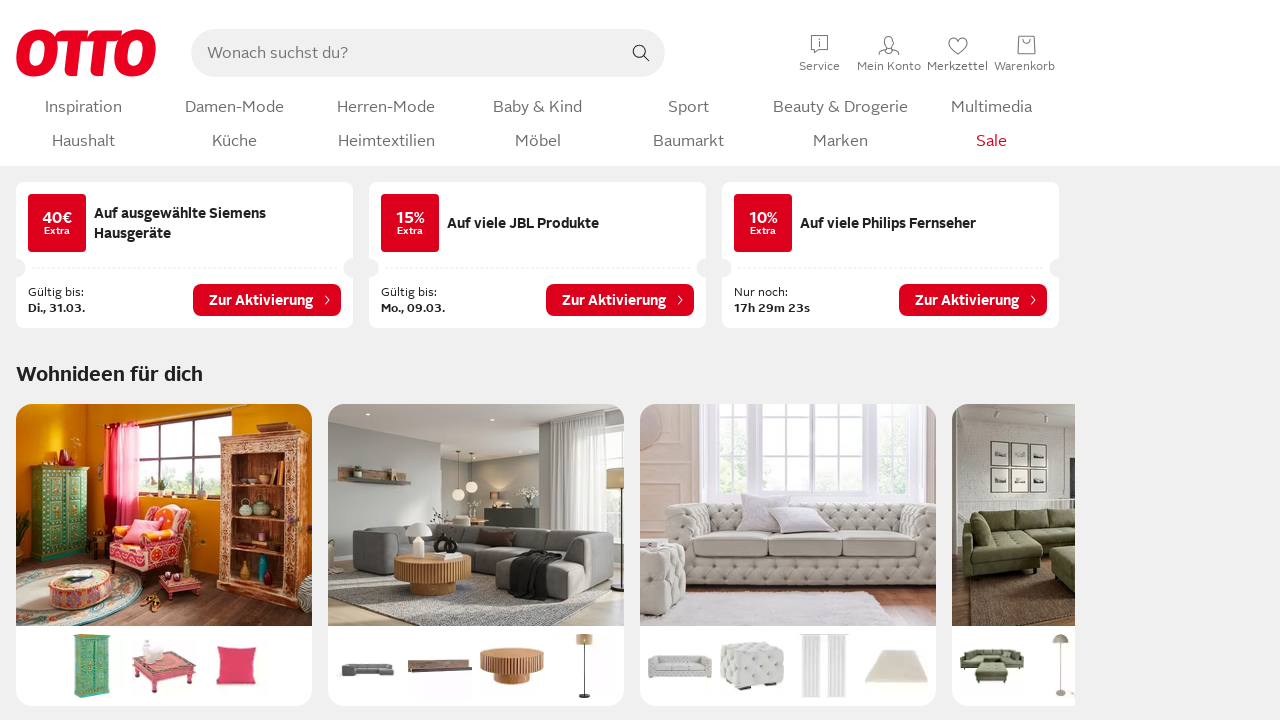

Navigated forward to wisequarter.com using browser forward button
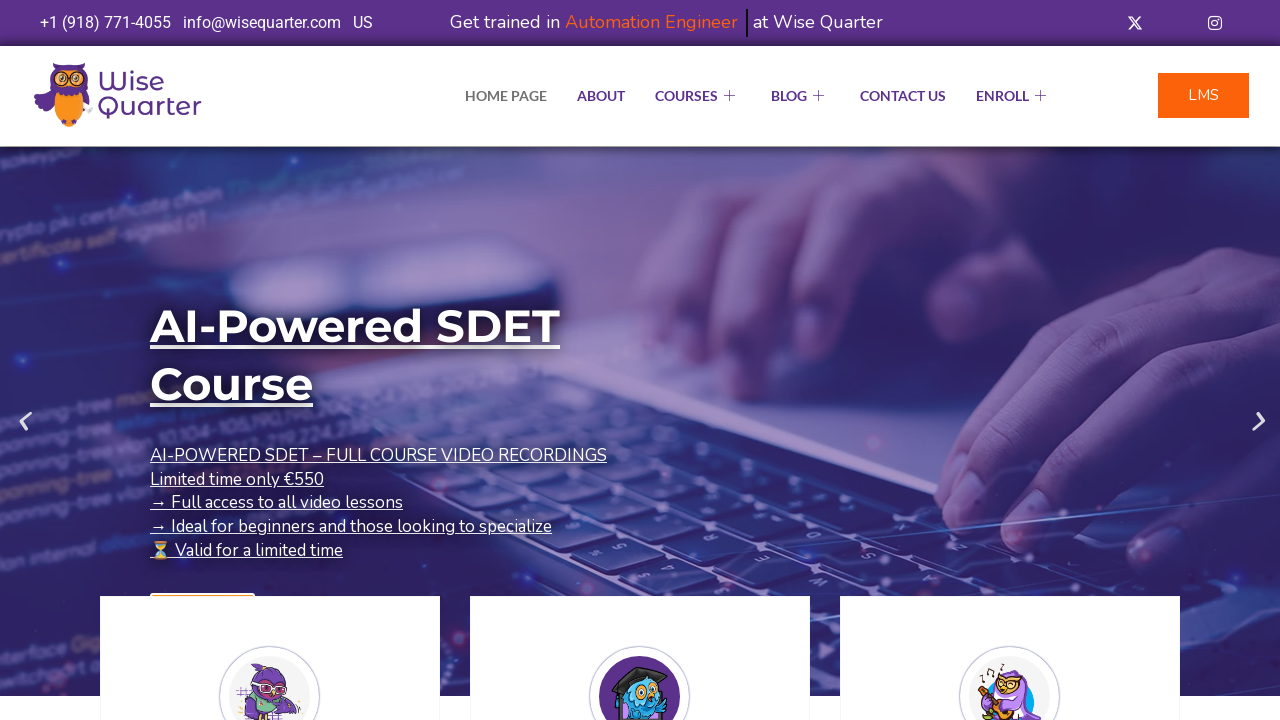

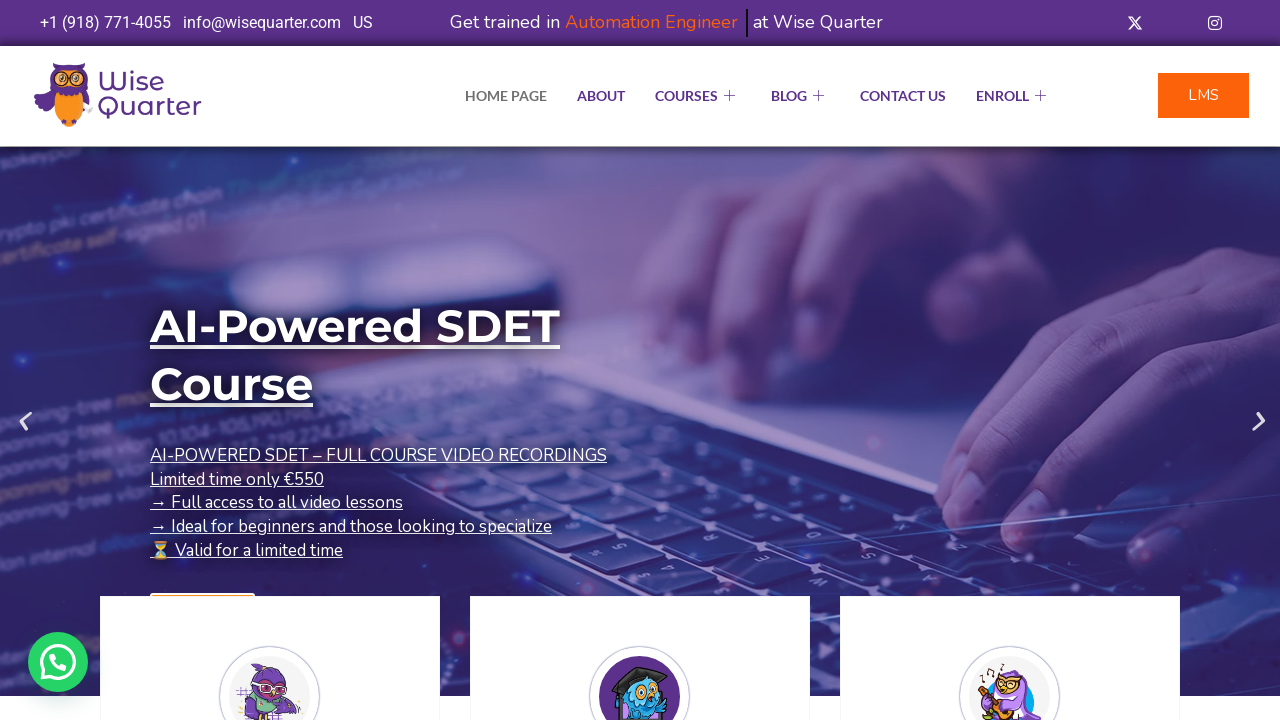